Tests drag and drop functionality by dragging an element from one position and dropping it to another on the jQuery UI demo page

Starting URL: https://jqueryui.com/droppable/

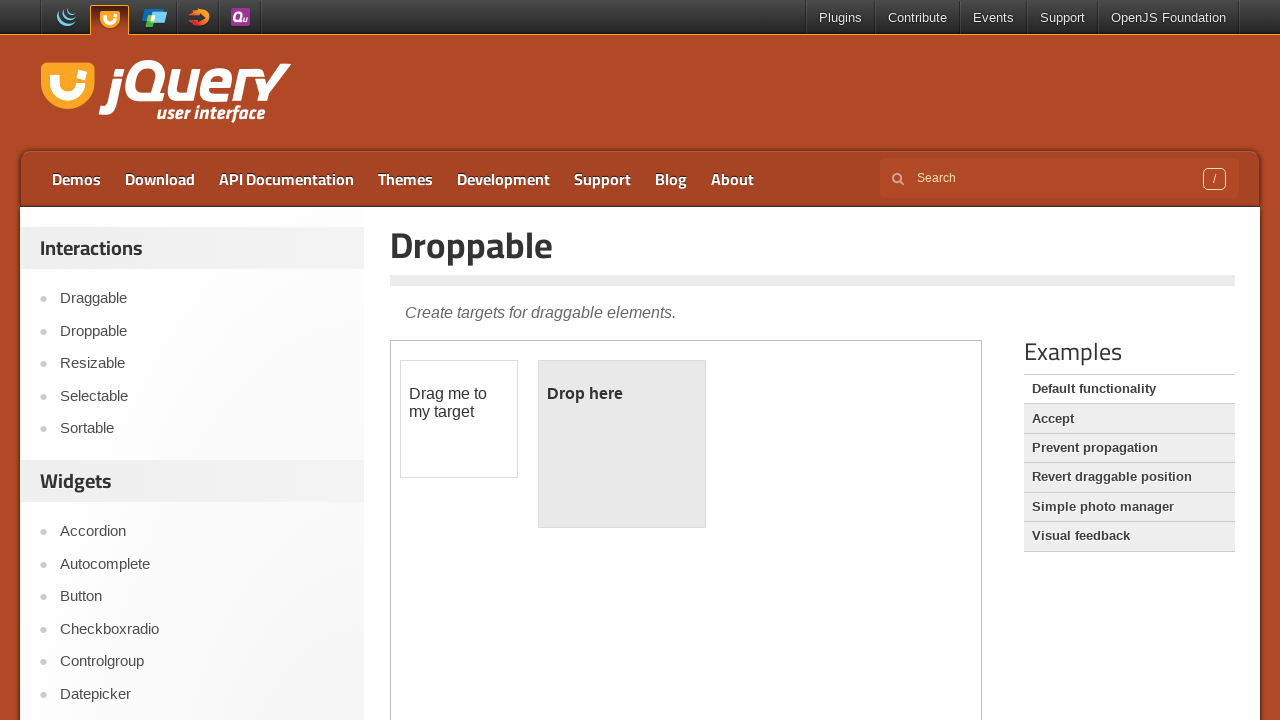

Navigated to jQuery UI droppable demo page
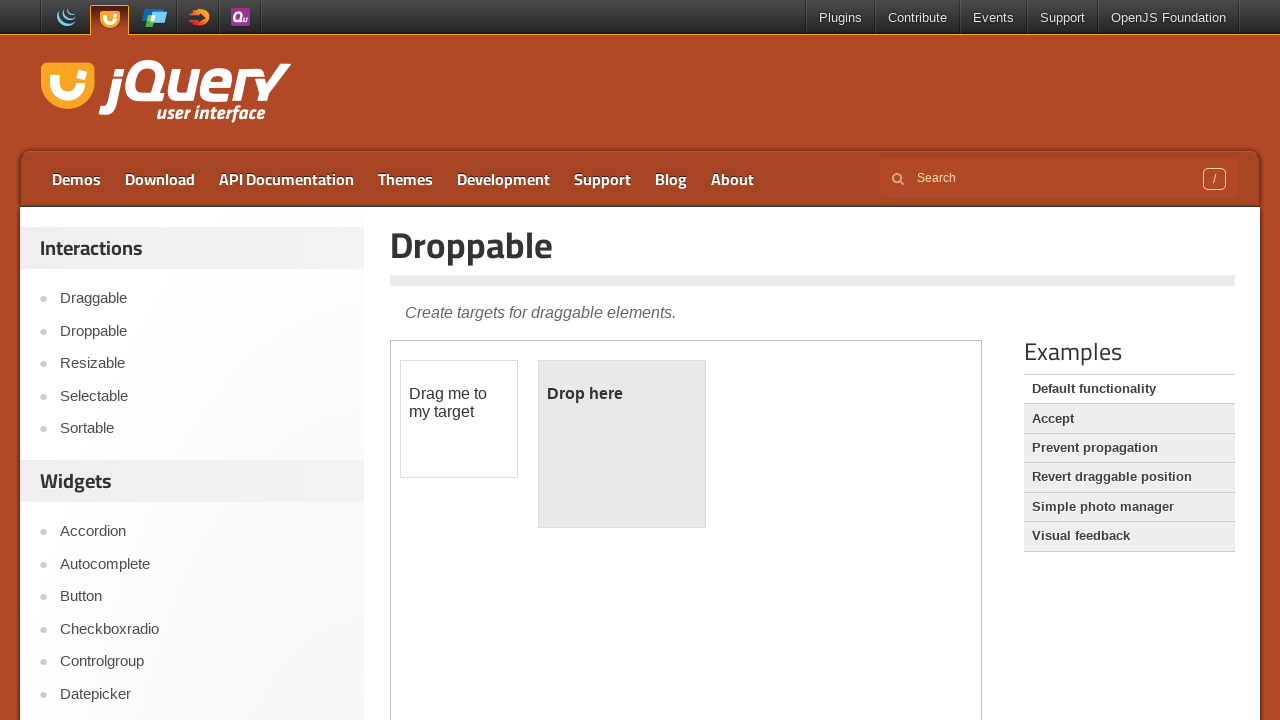

Dragged draggable element to droppable target at (622, 444)
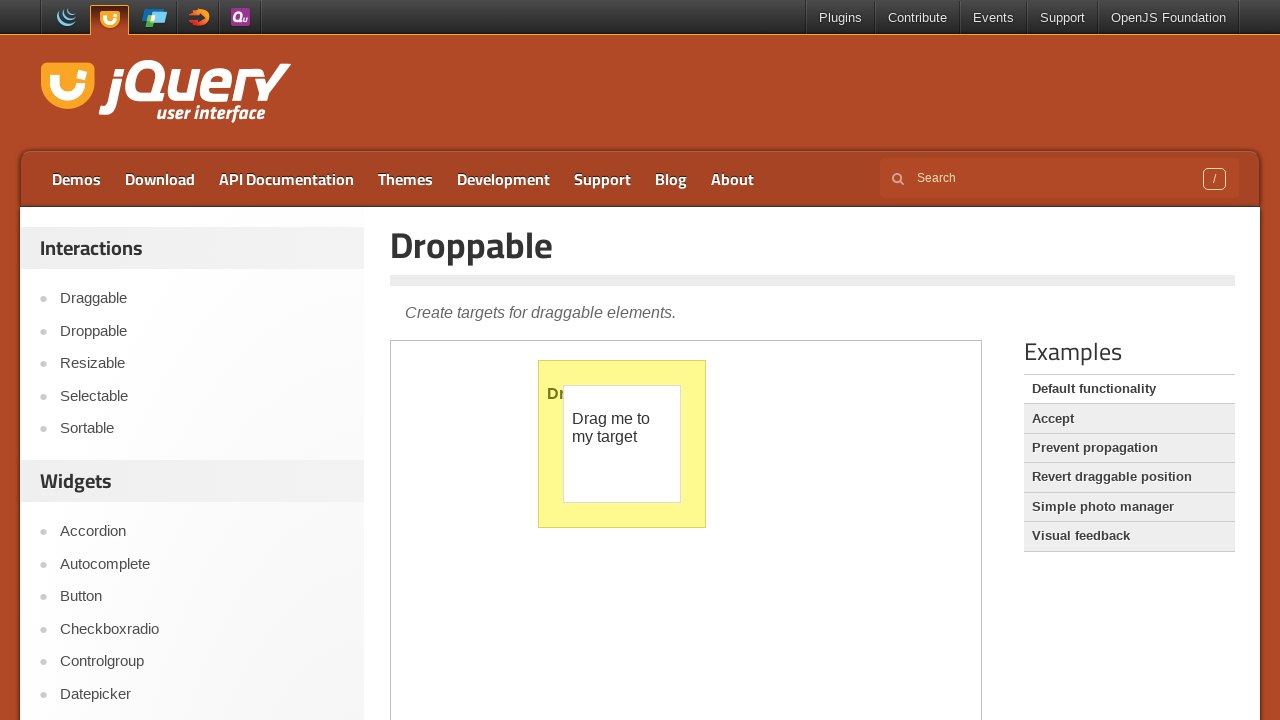

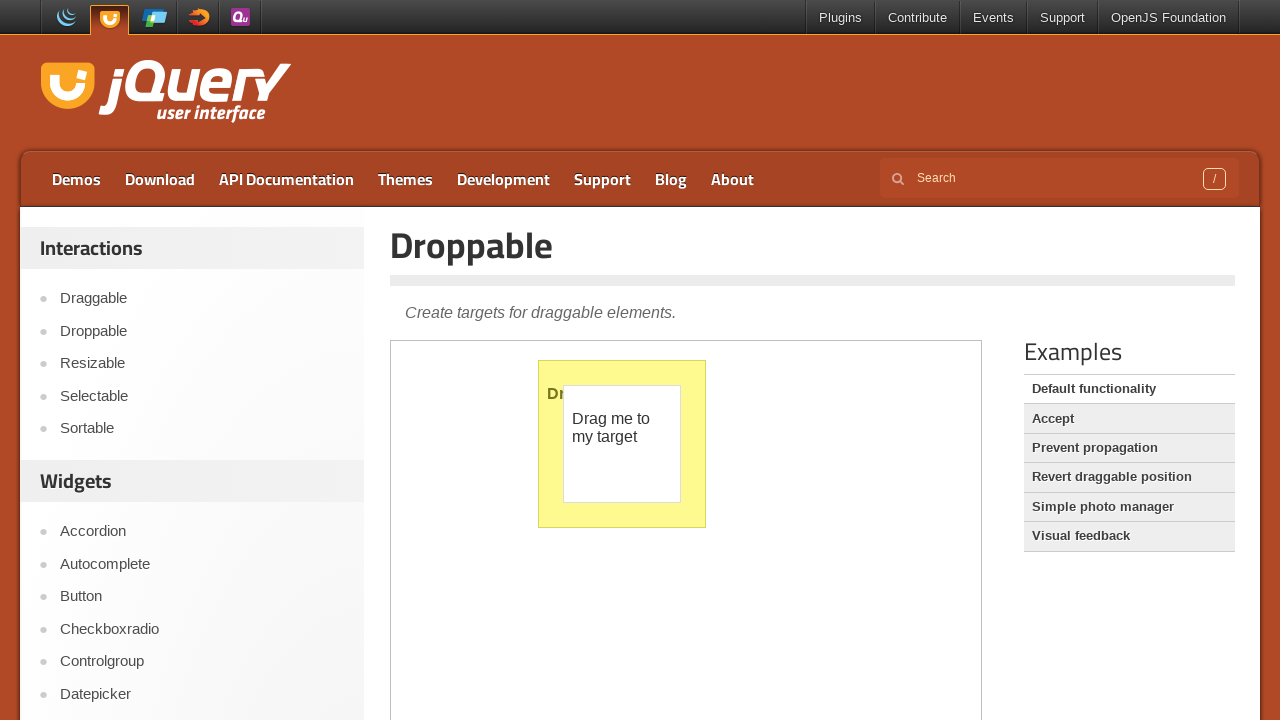